Tests iframe interaction by clicking a button, accepting an alert, and filling a form field inside an iframe

Starting URL: http://nlilaramani.github.io/frame.html

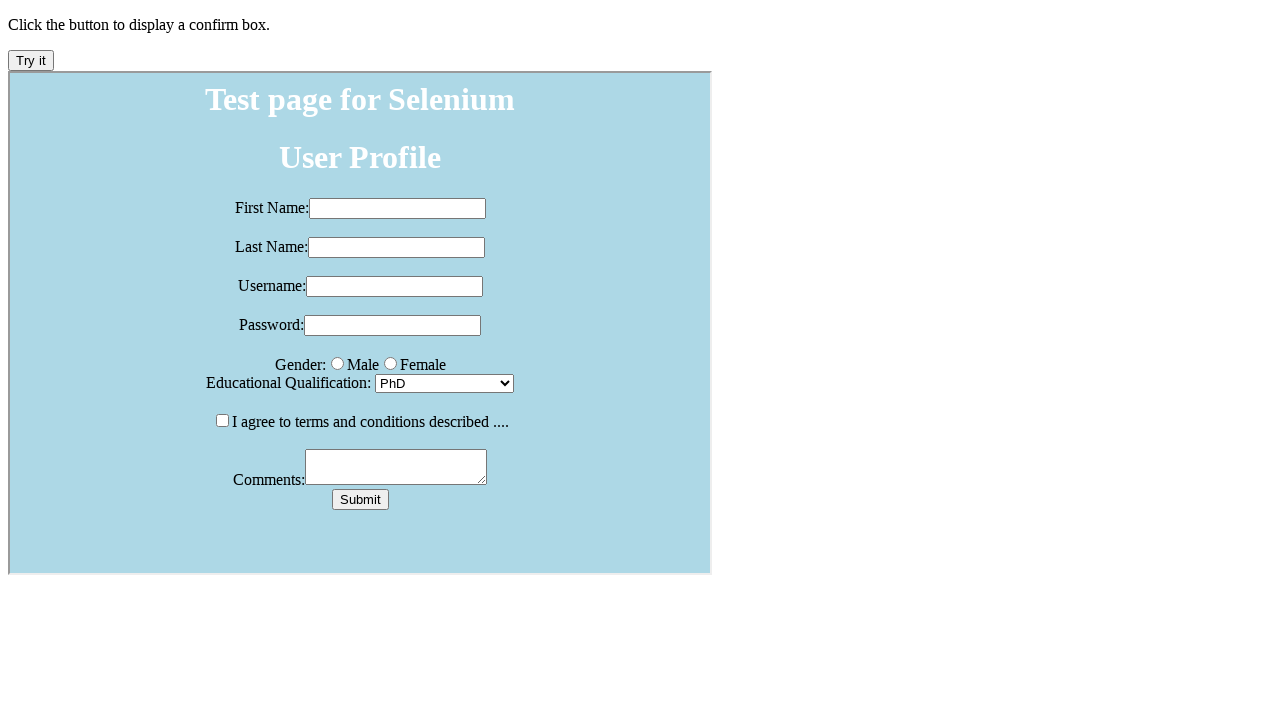

Clicked button to trigger alert at (31, 60) on xpath=//button
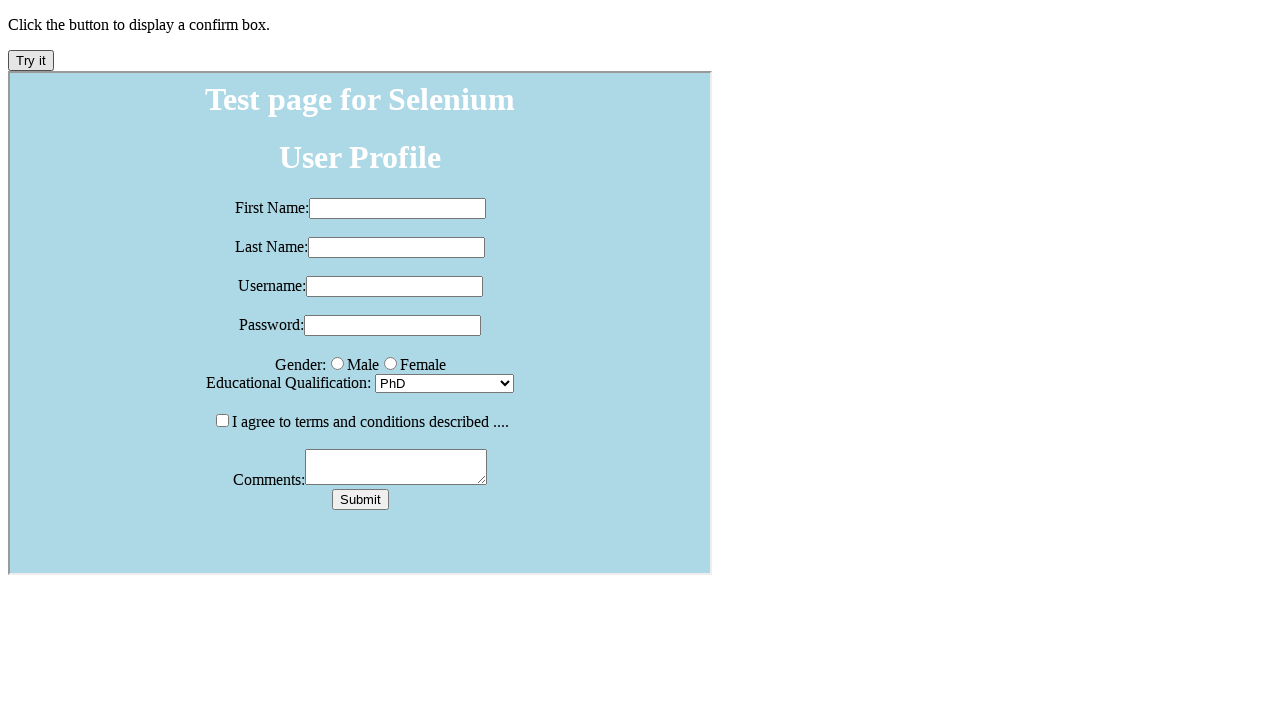

Set up alert dialog handler to accept alerts
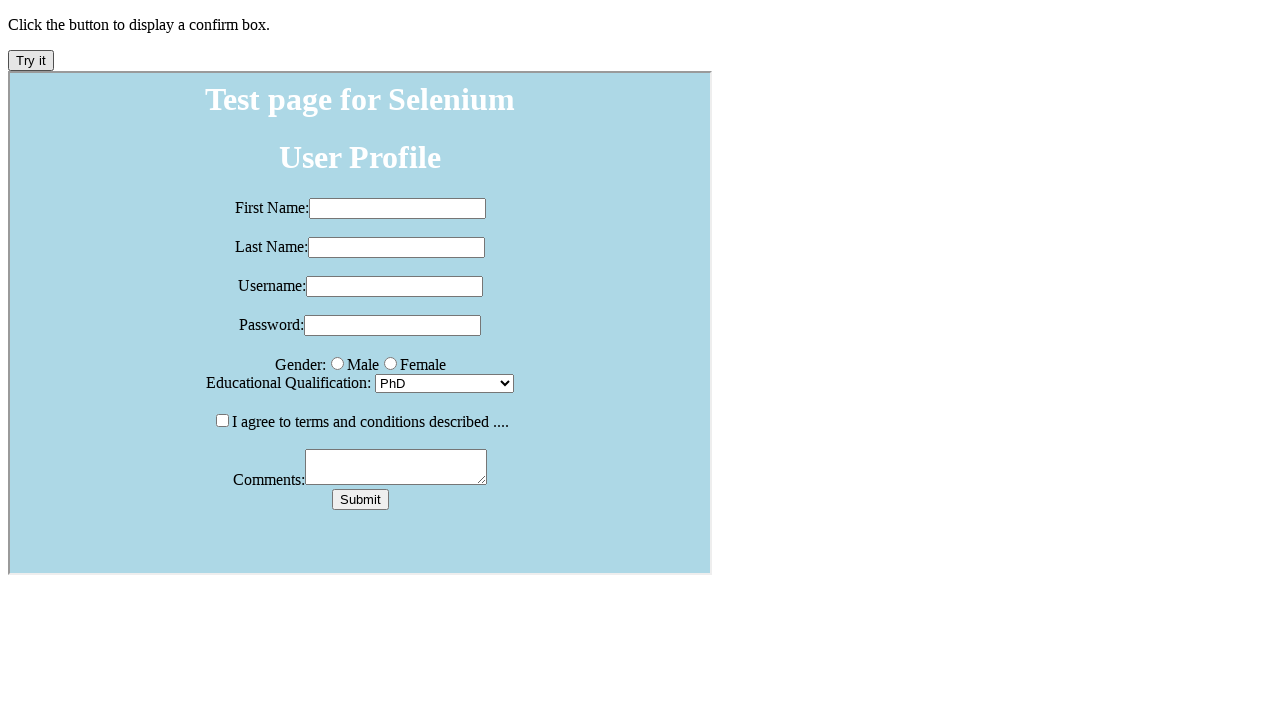

Waited 3 seconds for alert to appear and be handled
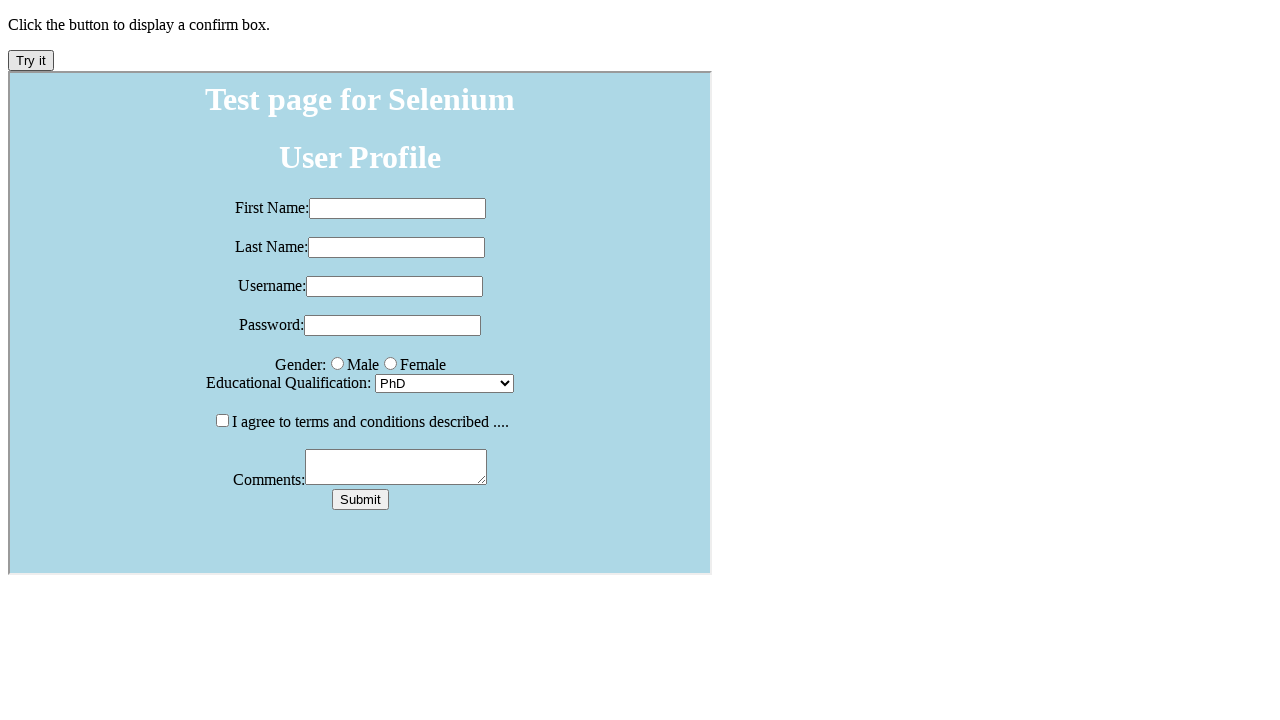

Located iframe with id 'iframe_1'
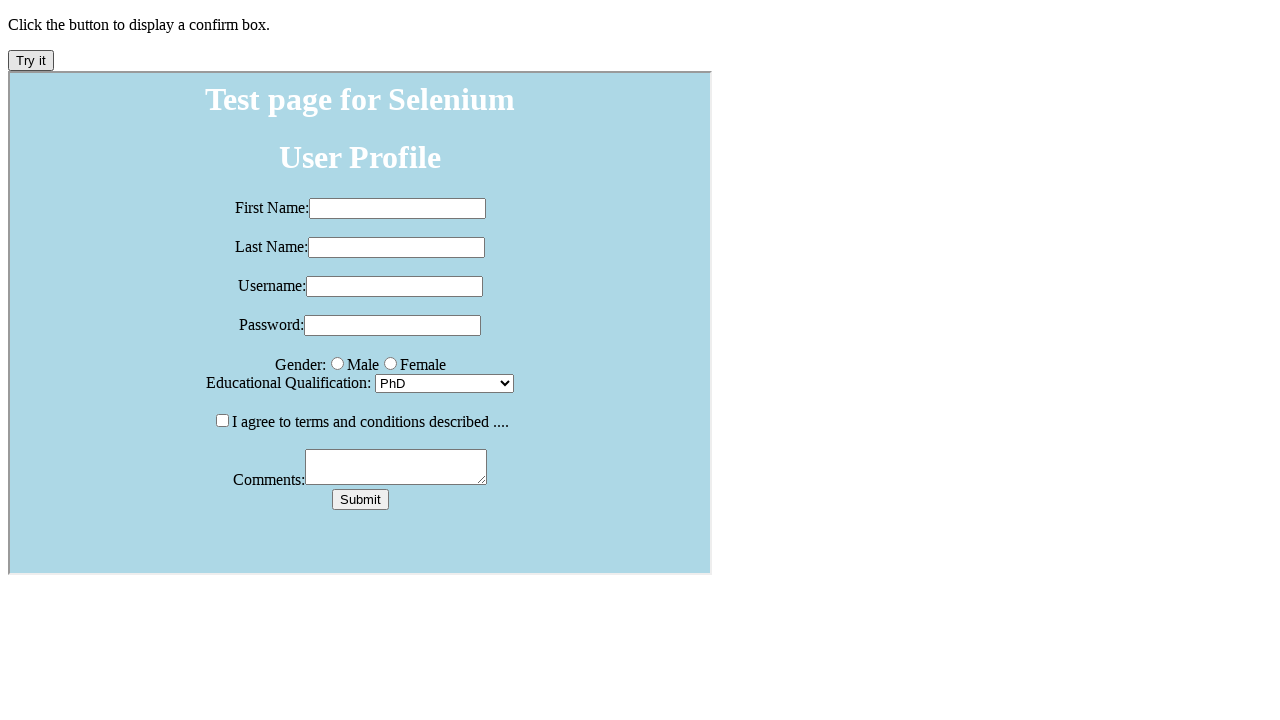

Filled form field 'fname' inside iframe with 'Narendra' on #iframe_1 >> internal:control=enter-frame >> #fname
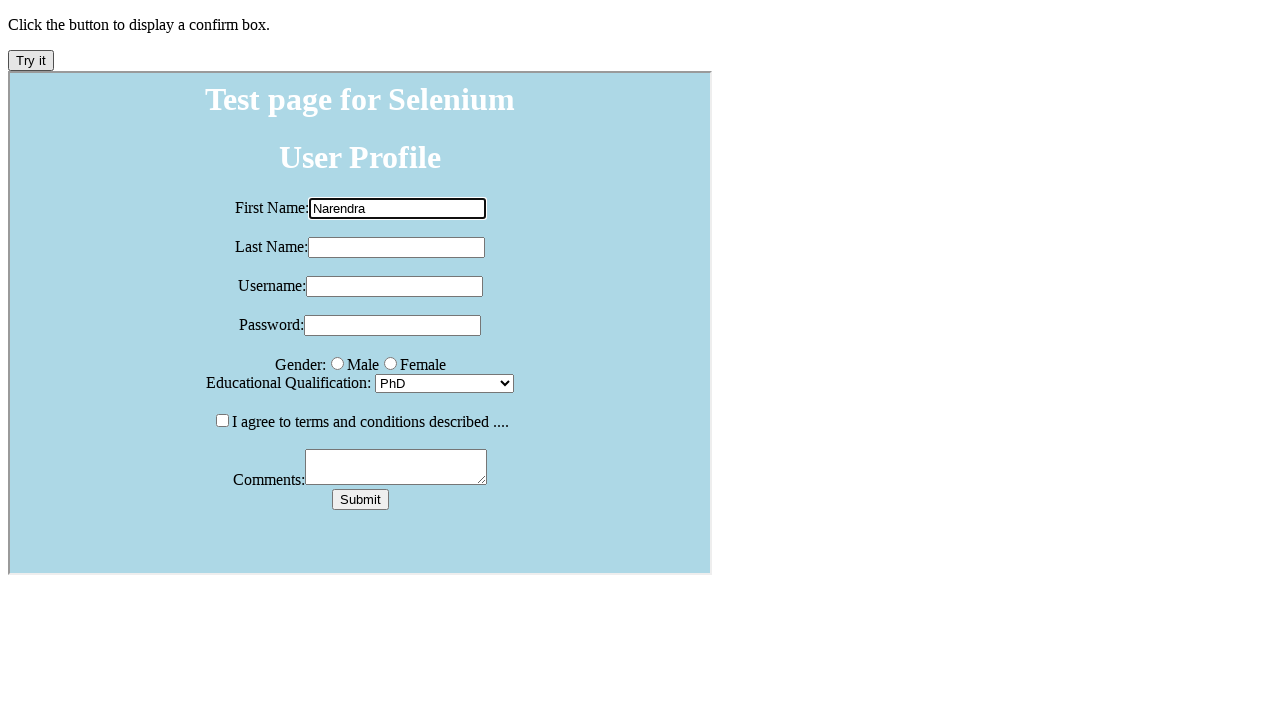

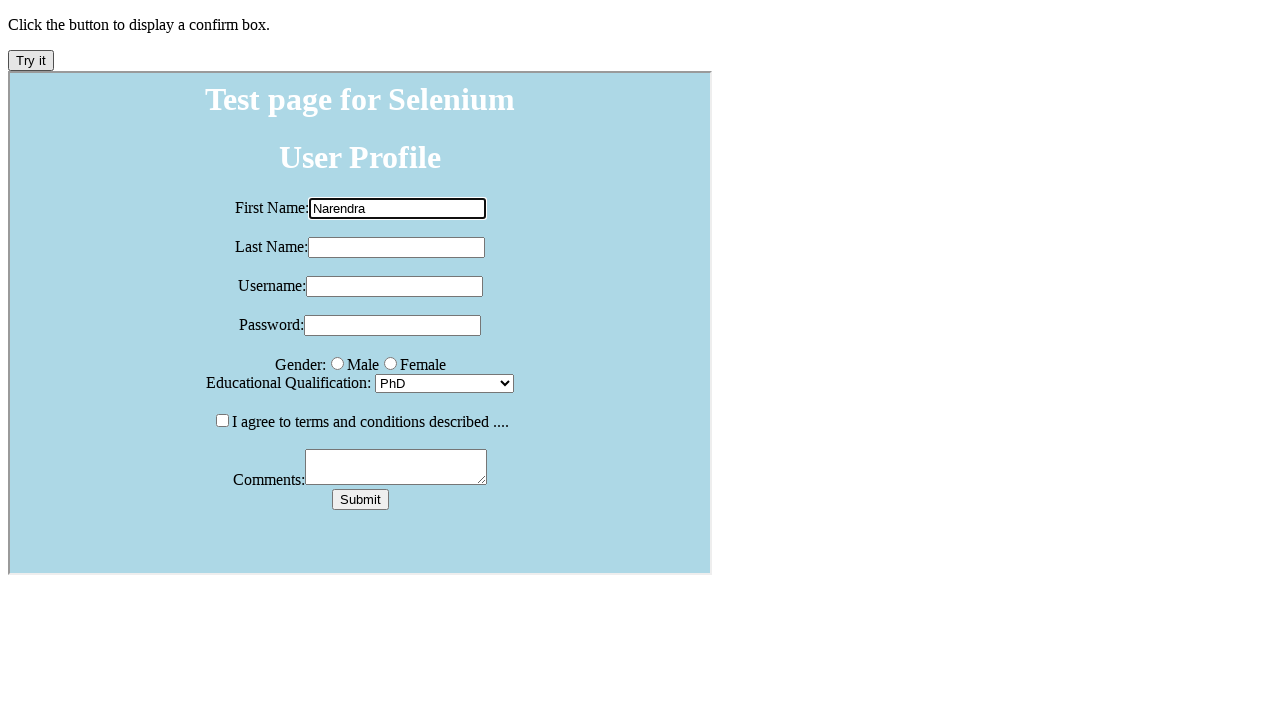